Tests HTML5 form validation messages by submitting forms with empty and invalid email formats

Starting URL: https://warranty.rode.com/

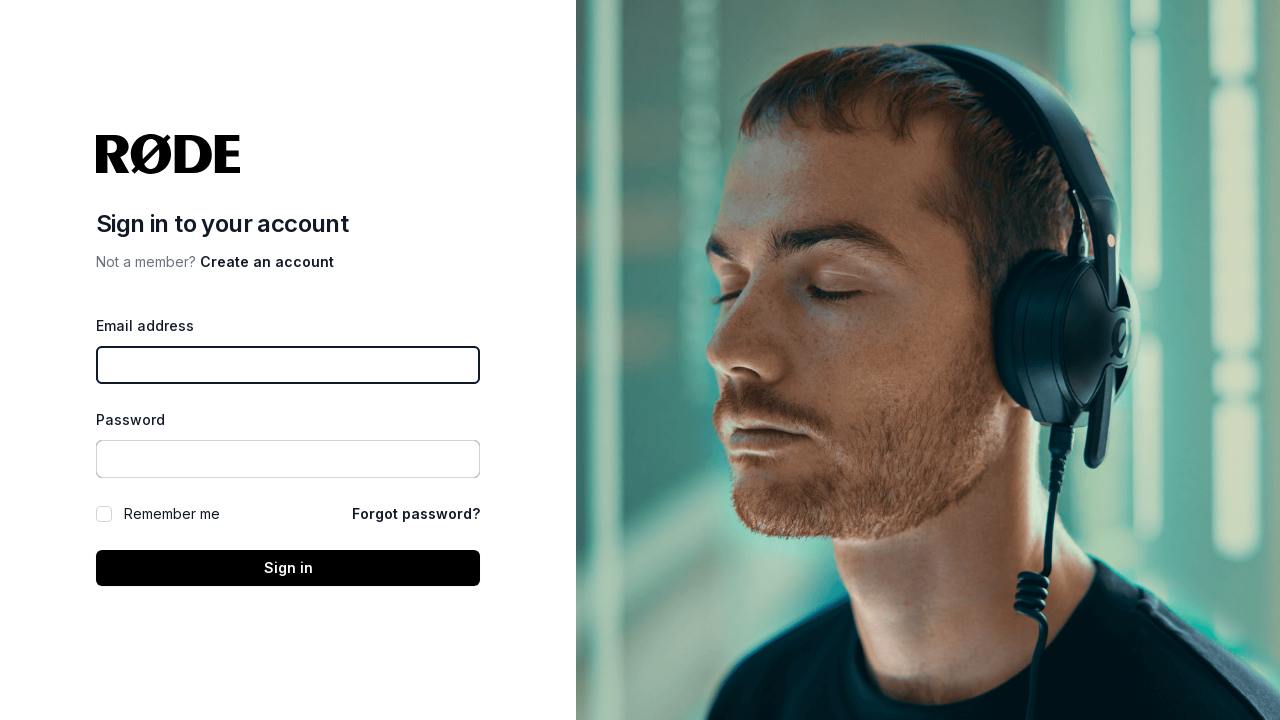

Clicked submit button with empty email field to trigger validation at (288, 568) on button[type='submit']
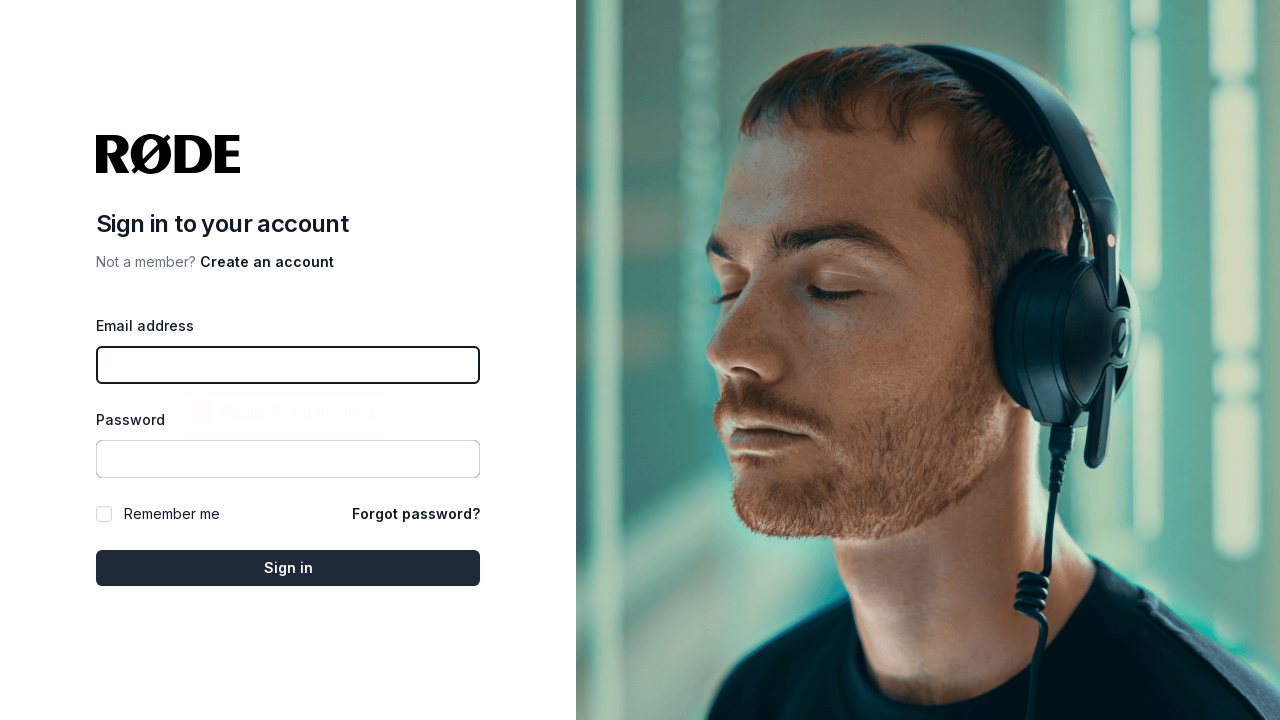

Filled email field with 'aaa' (missing @ symbol) on //input[@id='email']
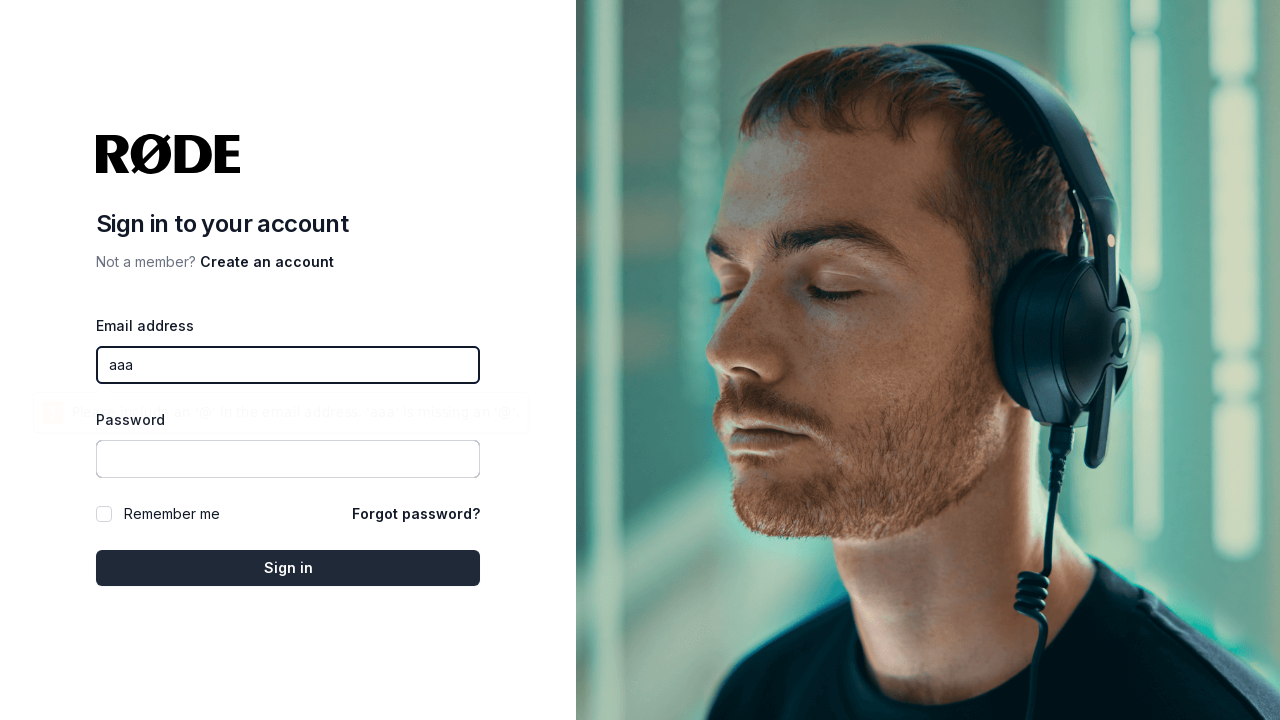

Clicked submit button to trigger validation for invalid email format at (288, 568) on button[type='submit']
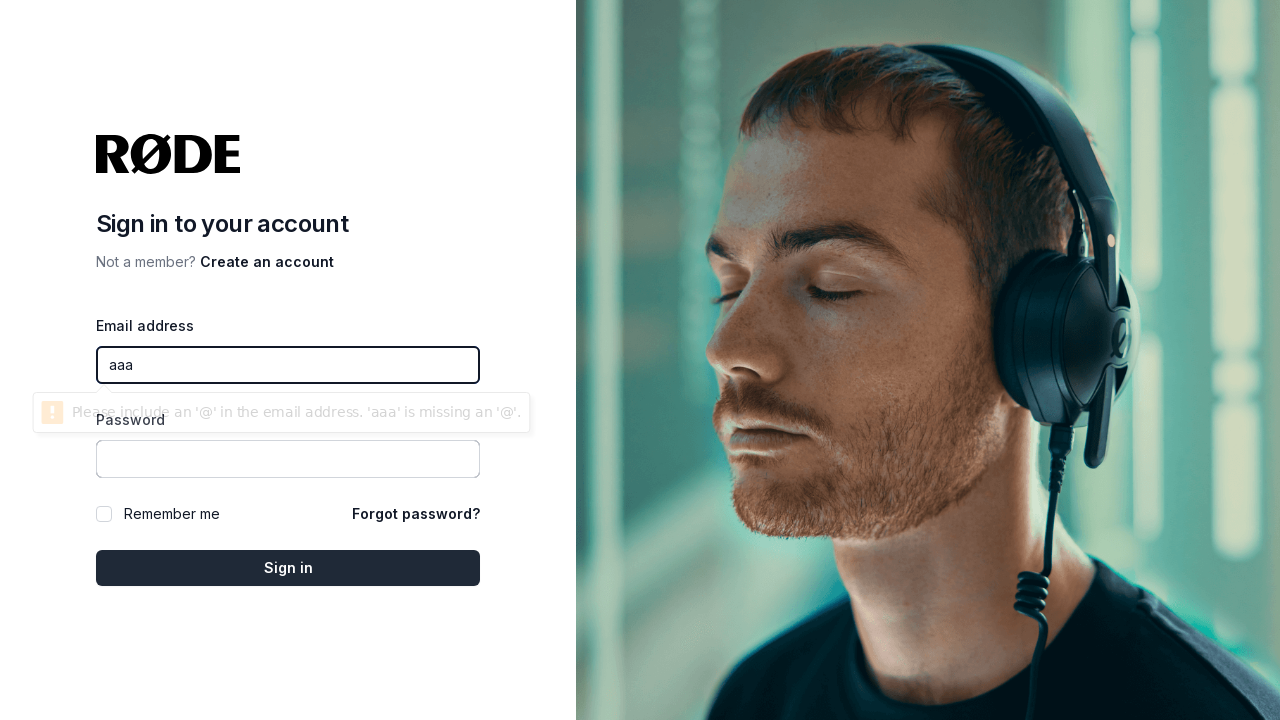

Cleared email field on //input[@id='email']
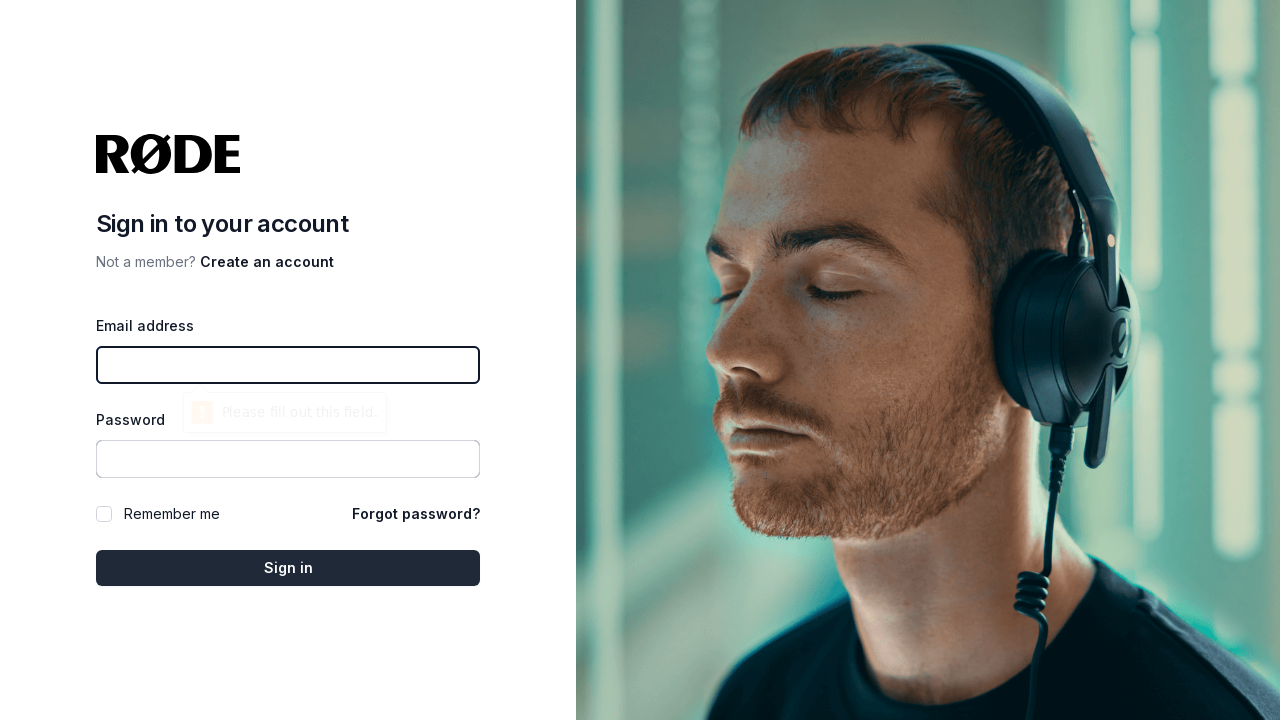

Filled email field with 'bbb@' (incomplete domain) on //input[@id='email']
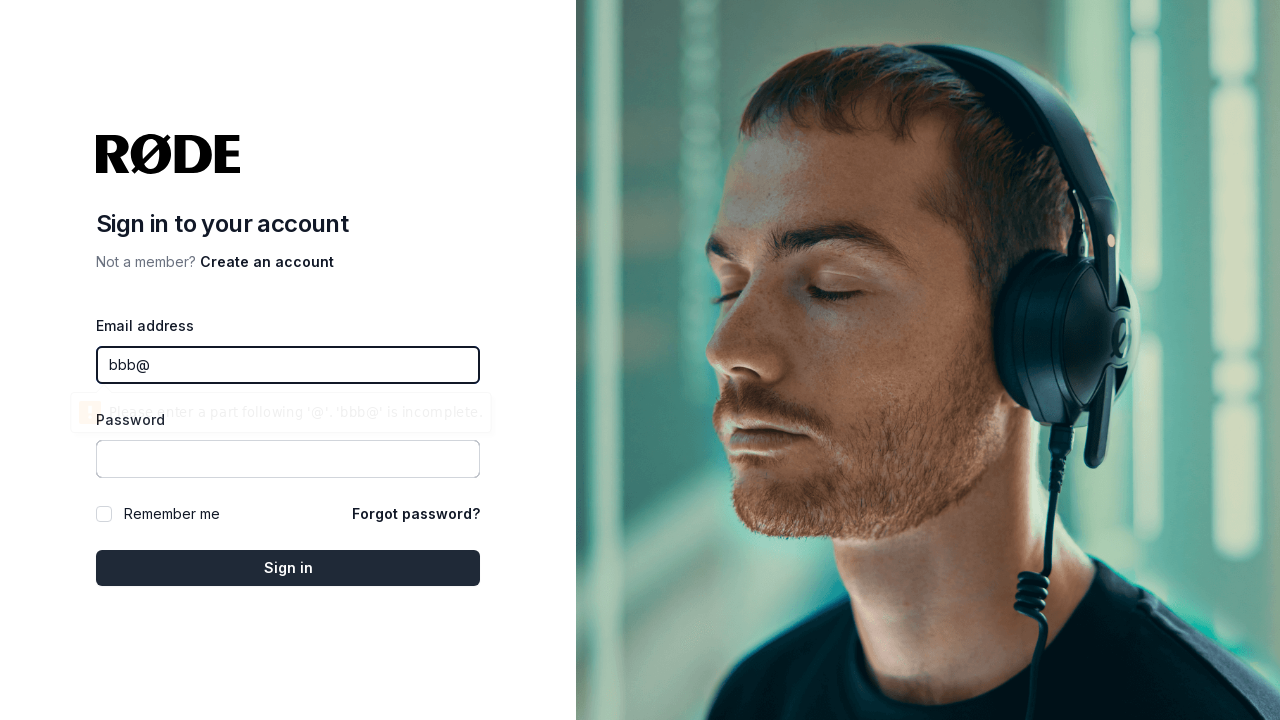

Clicked submit button to trigger validation for incomplete email at (288, 568) on button[type='submit']
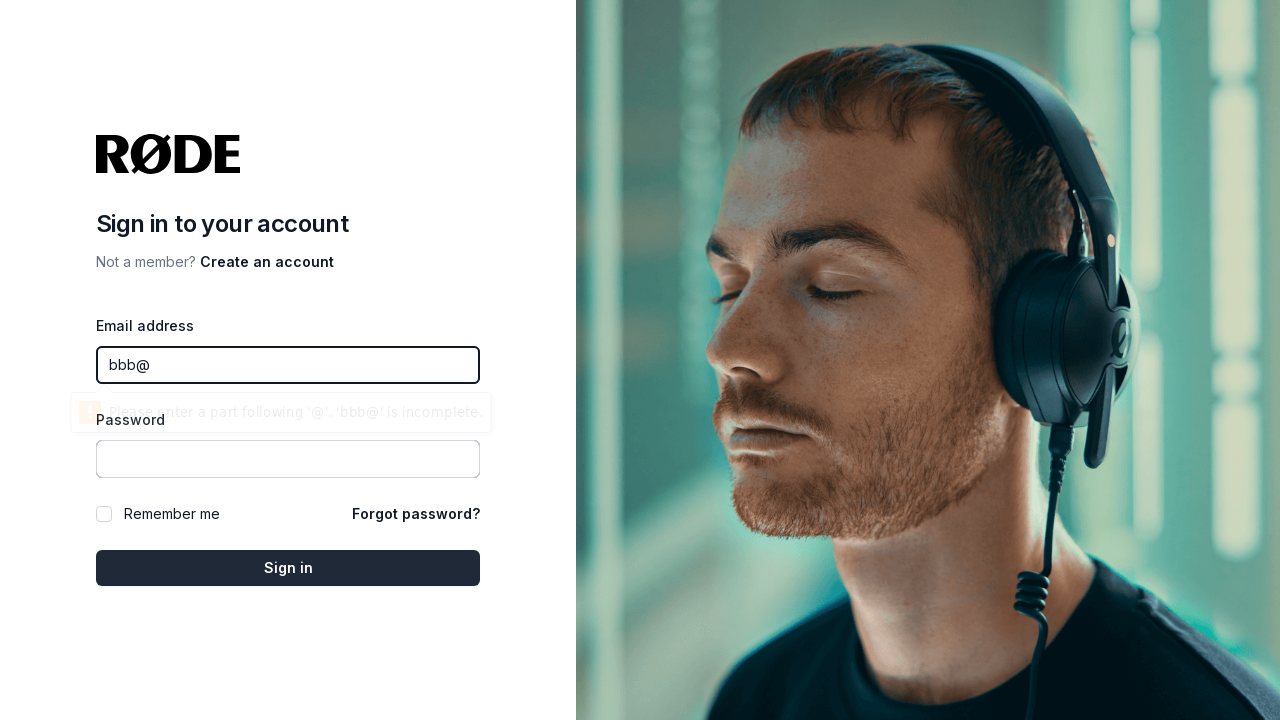

Cleared email field on //input[@id='email']
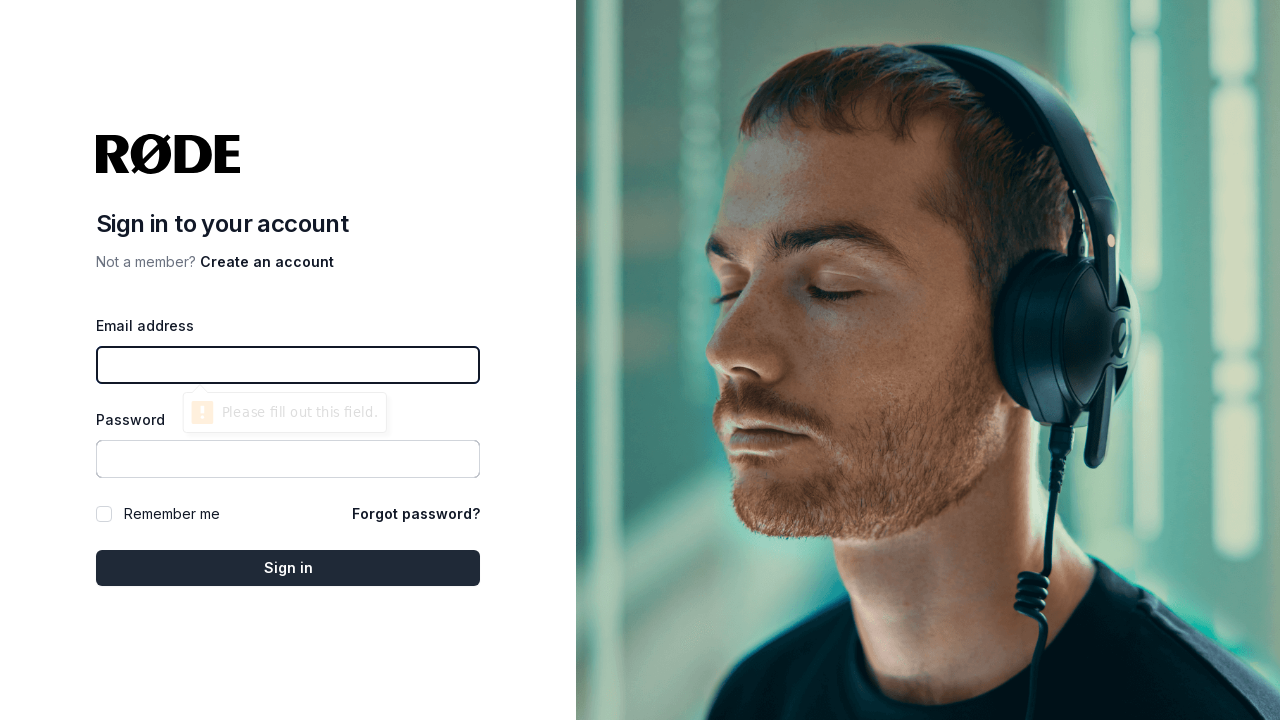

Filled email field with valid email format: automation9964@gmail.com on //input[@id='email']
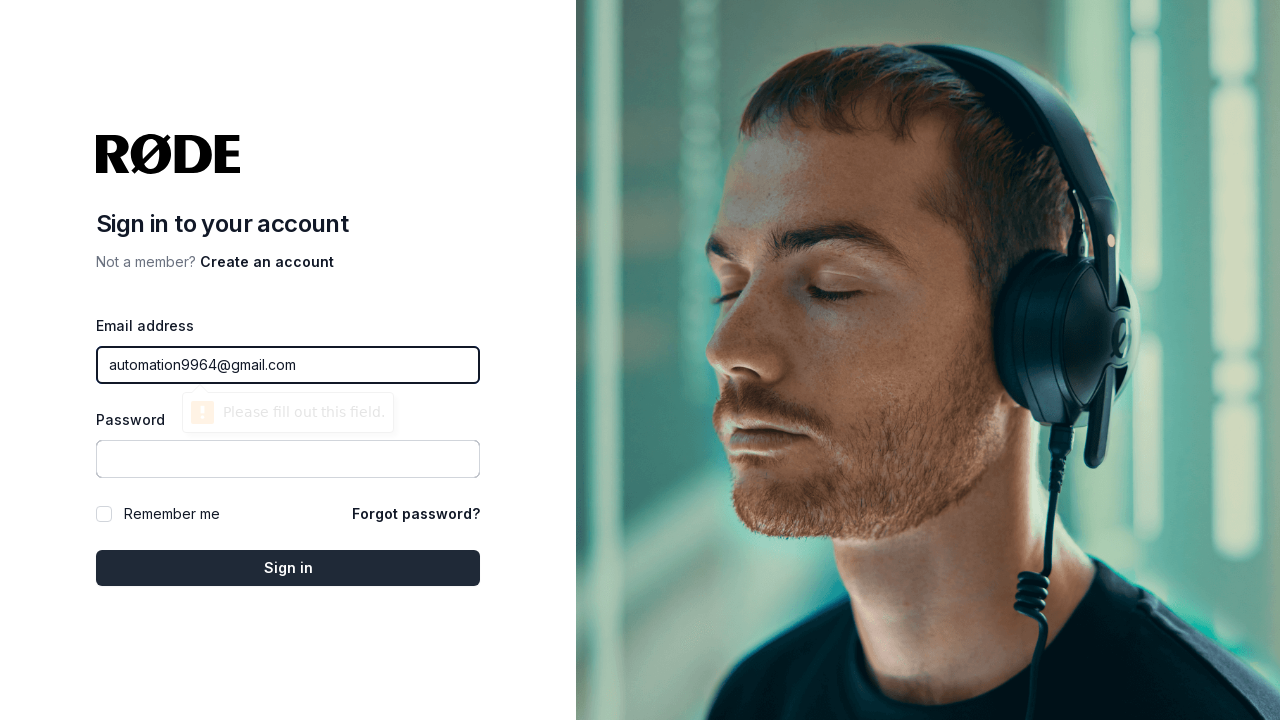

Clicked submit button with valid email to complete form submission at (288, 568) on button[type='submit']
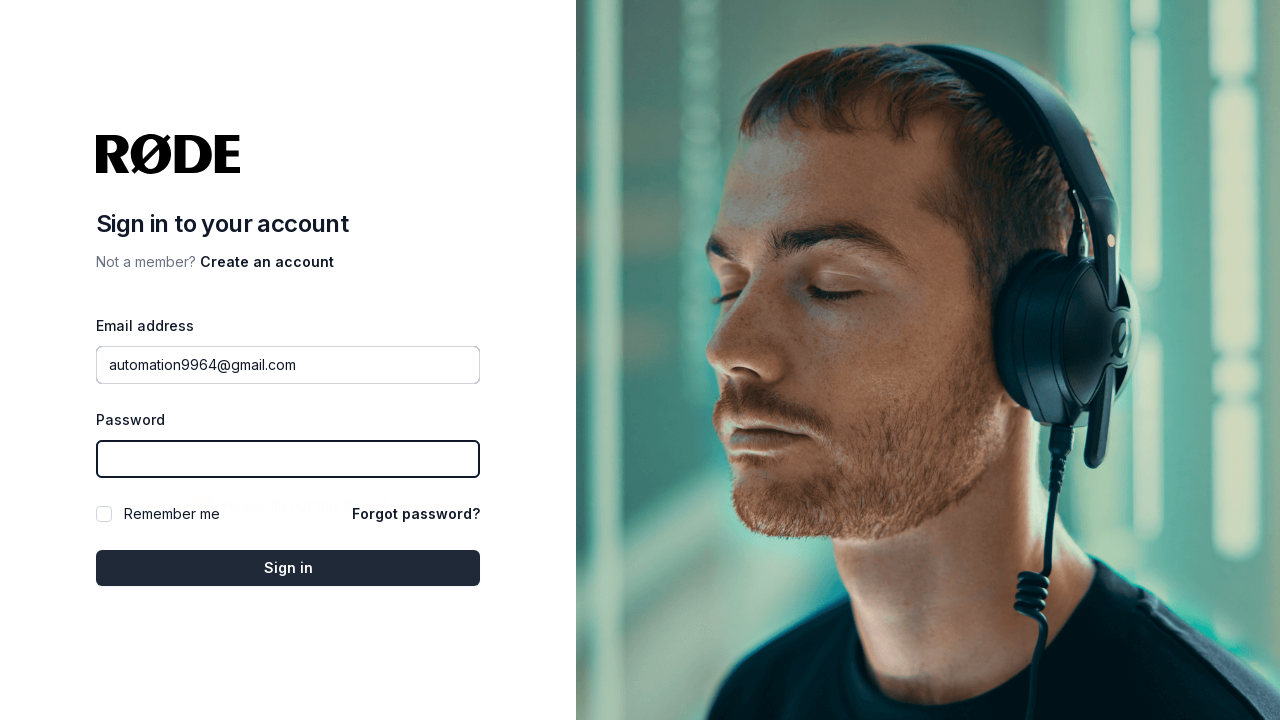

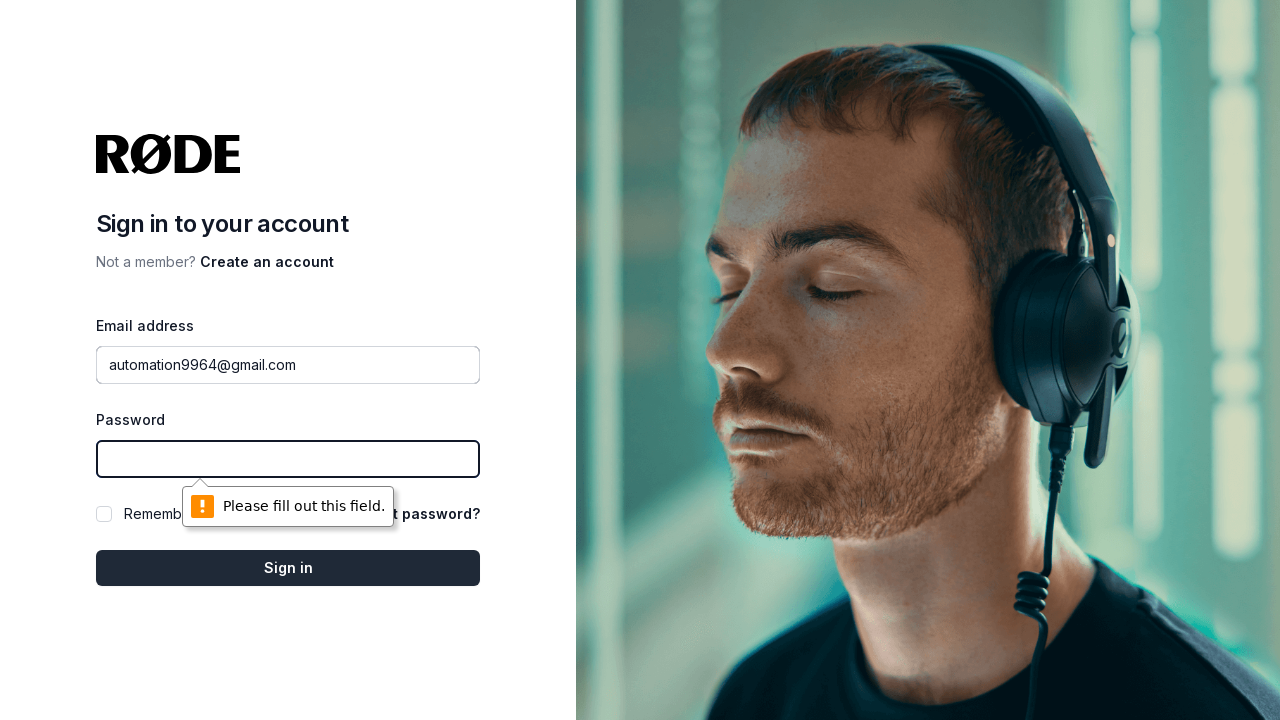